Creates a power, edits its rating twice in succession, and verifies the final rating value is correctly saved.

Starting URL: https://site-tc1.vercel.app/

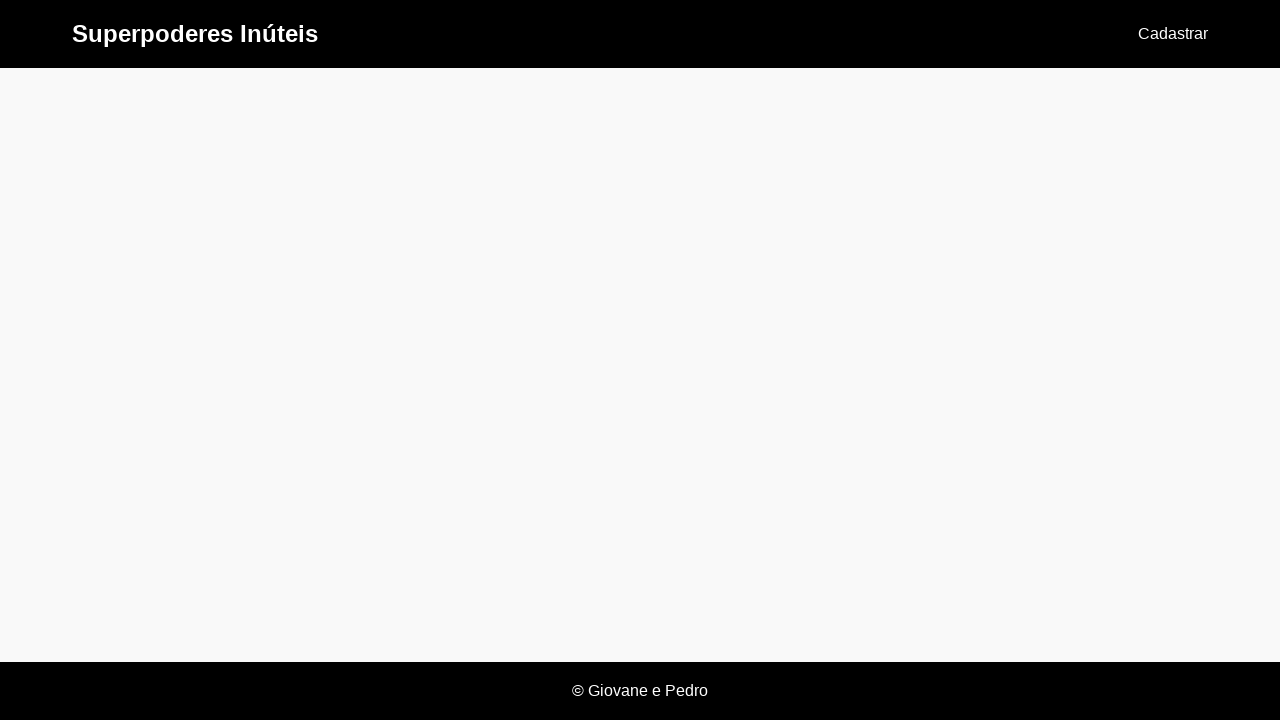

Set up dialog handler to auto-accept alerts
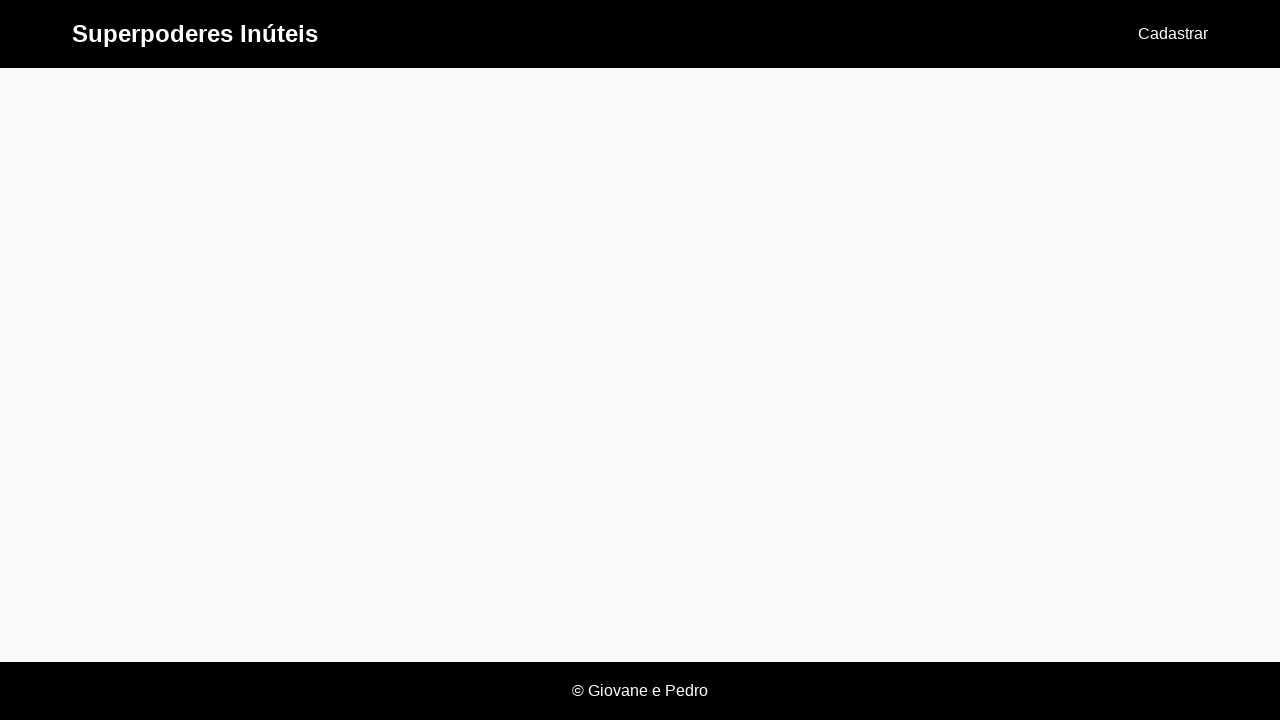

Clicked 'Cadastrar' button to start creating a new power at (1173, 34) on text=Cadastrar
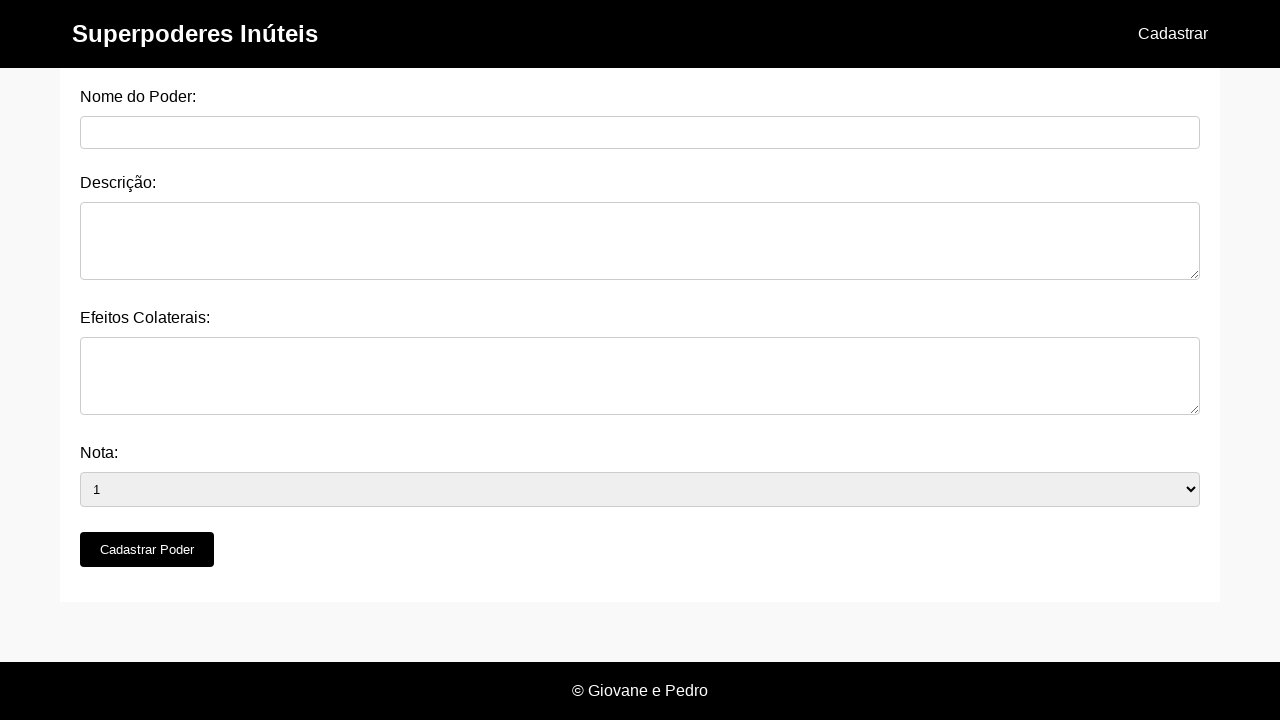

Power creation form loaded, power name field is visible
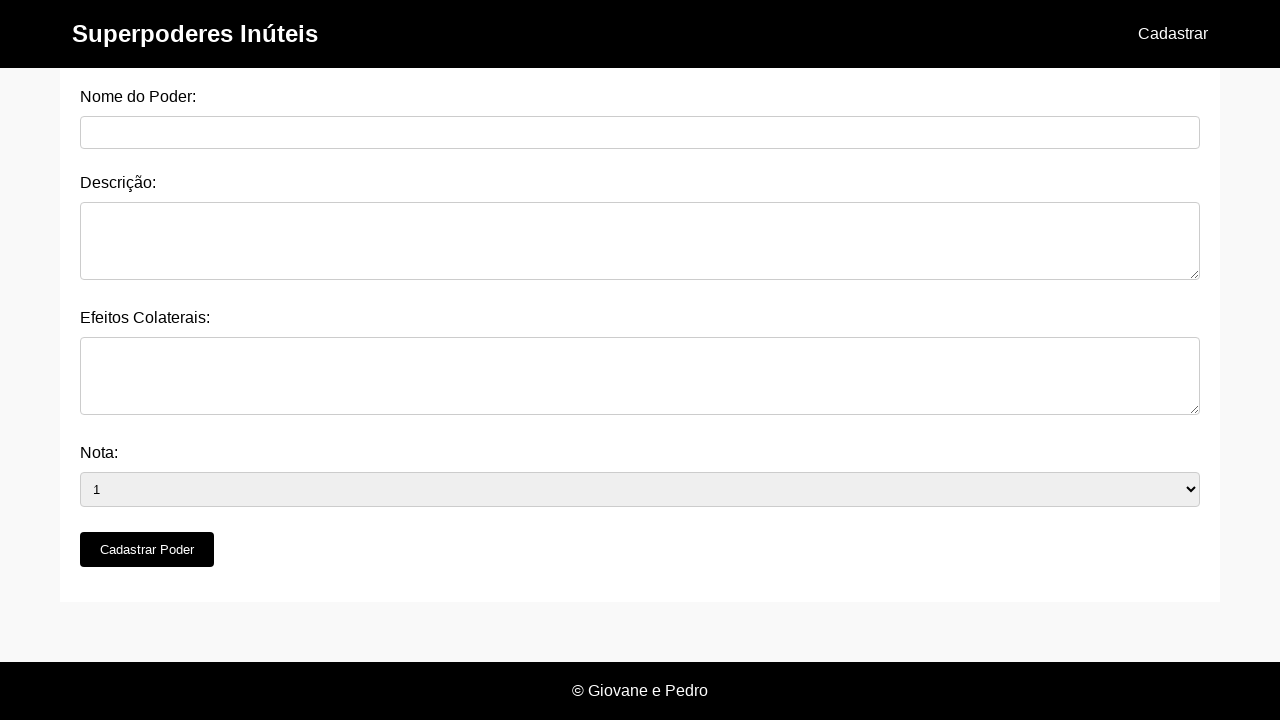

Filled power name field with 'Mind Reading' on #nome_do_poder
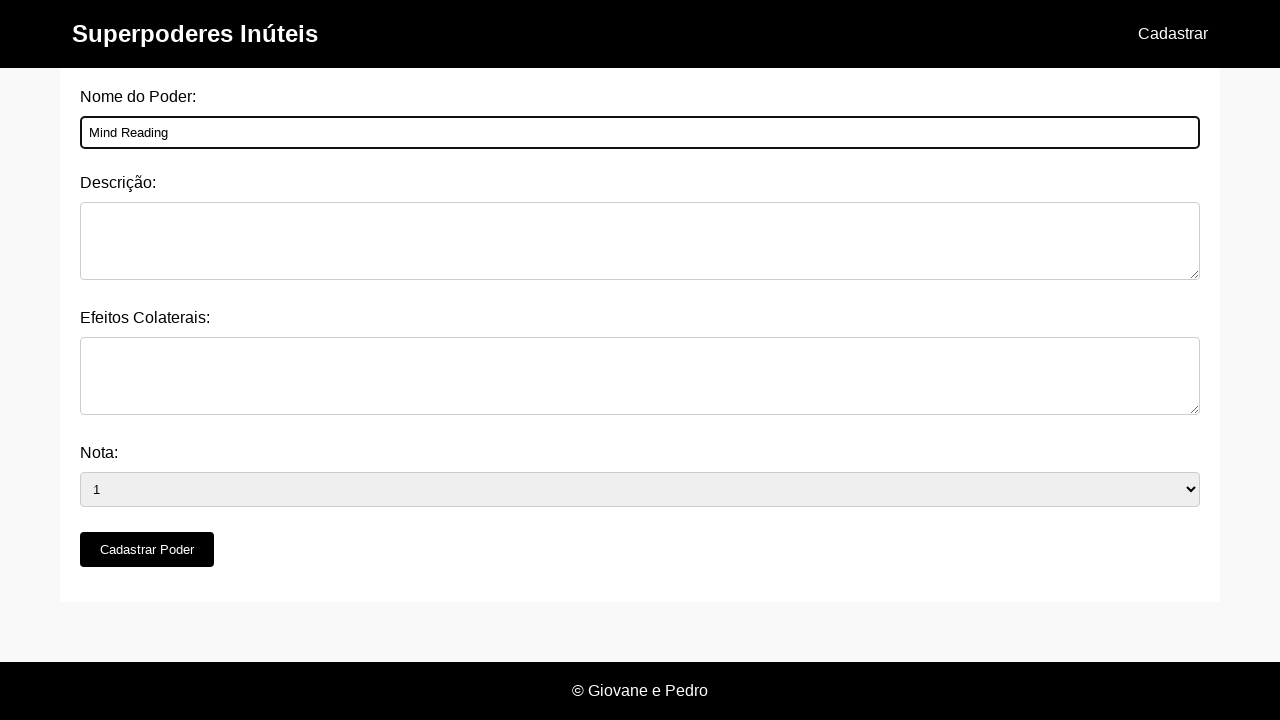

Filled description field with power description on #descricao
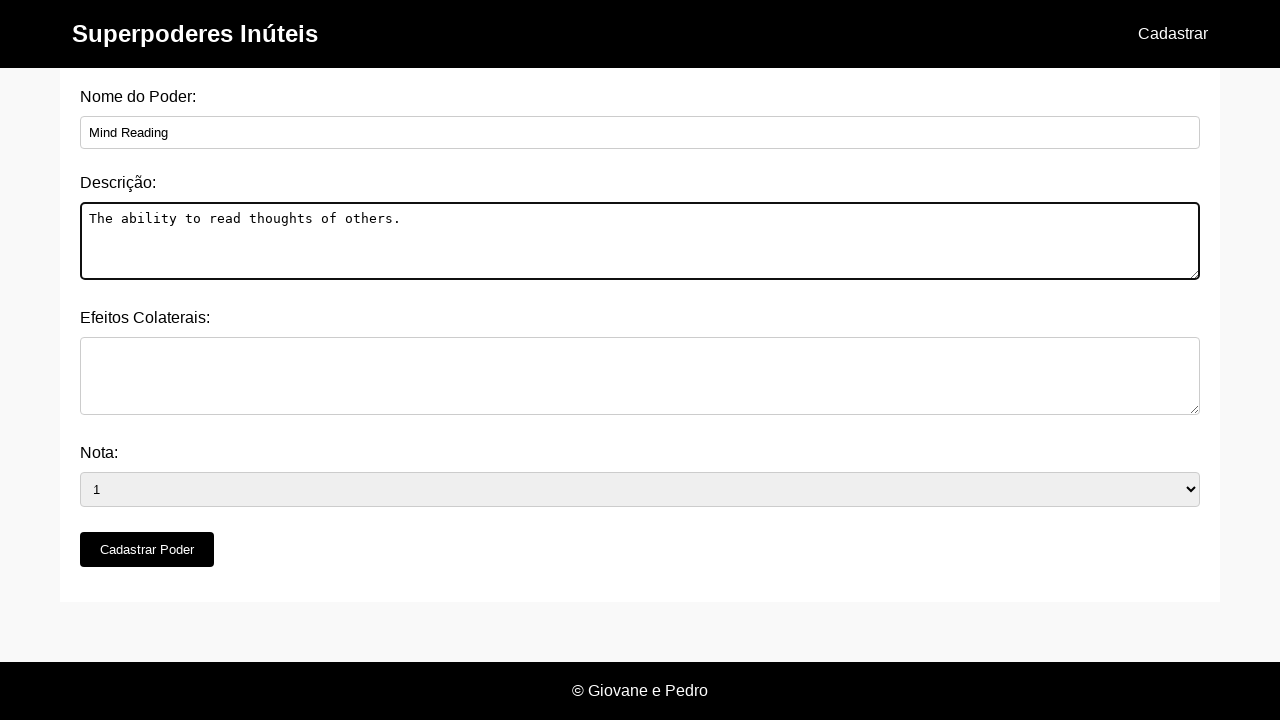

Filled side effects field with 'Mental exhaustion and migraines.' on #efeitos_colaterais
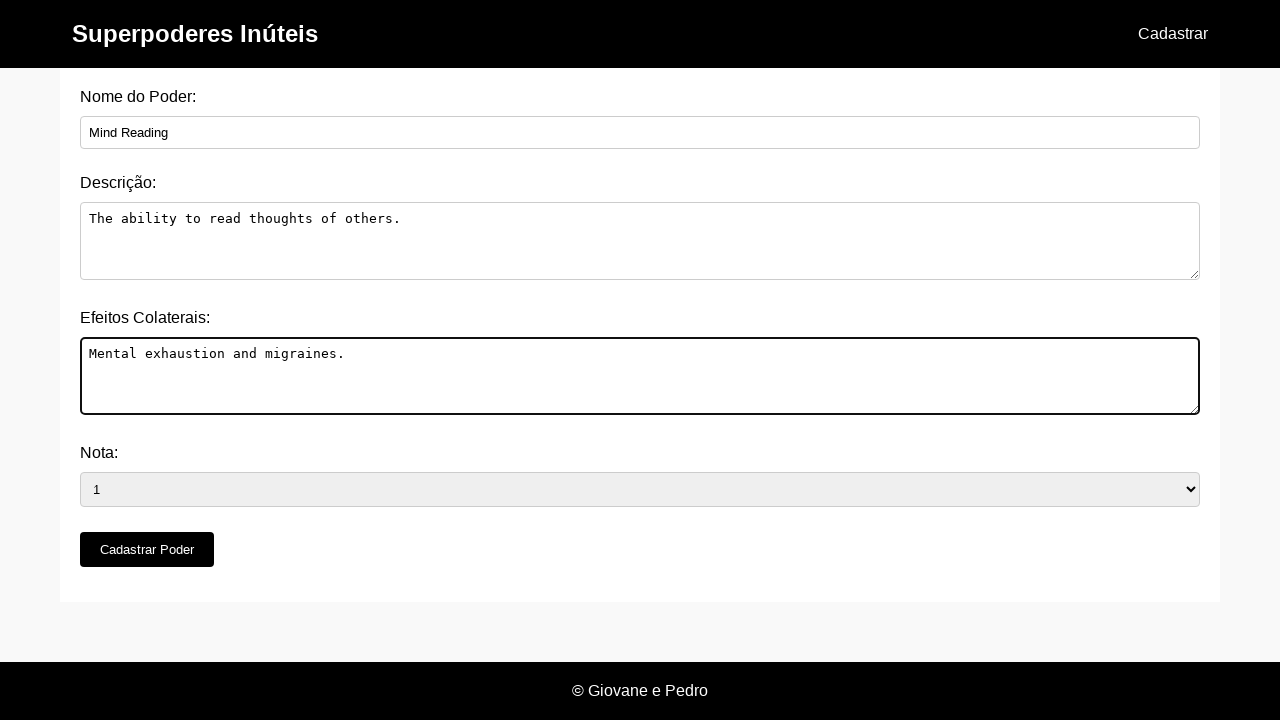

Selected initial rating of 2 for the power on #nota
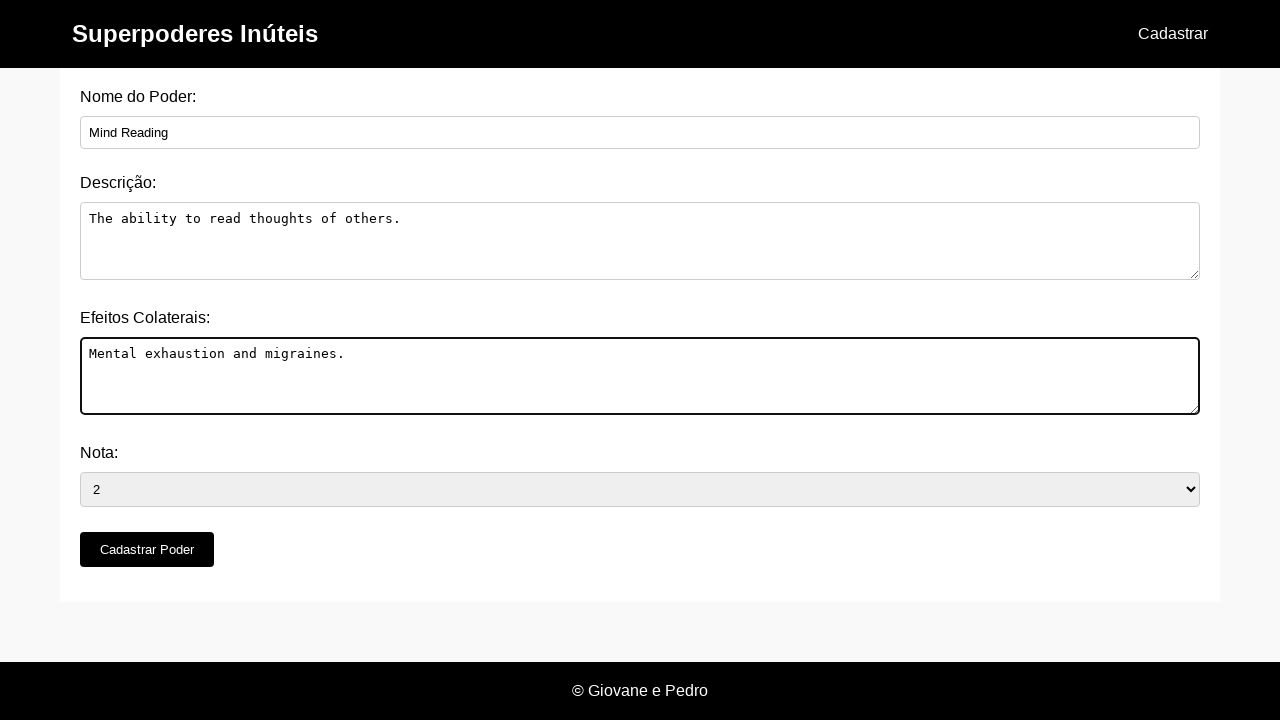

Clicked 'Cadastrar Poder' button to create the power at (147, 550) on button[type='submit']:has-text('Cadastrar Poder')
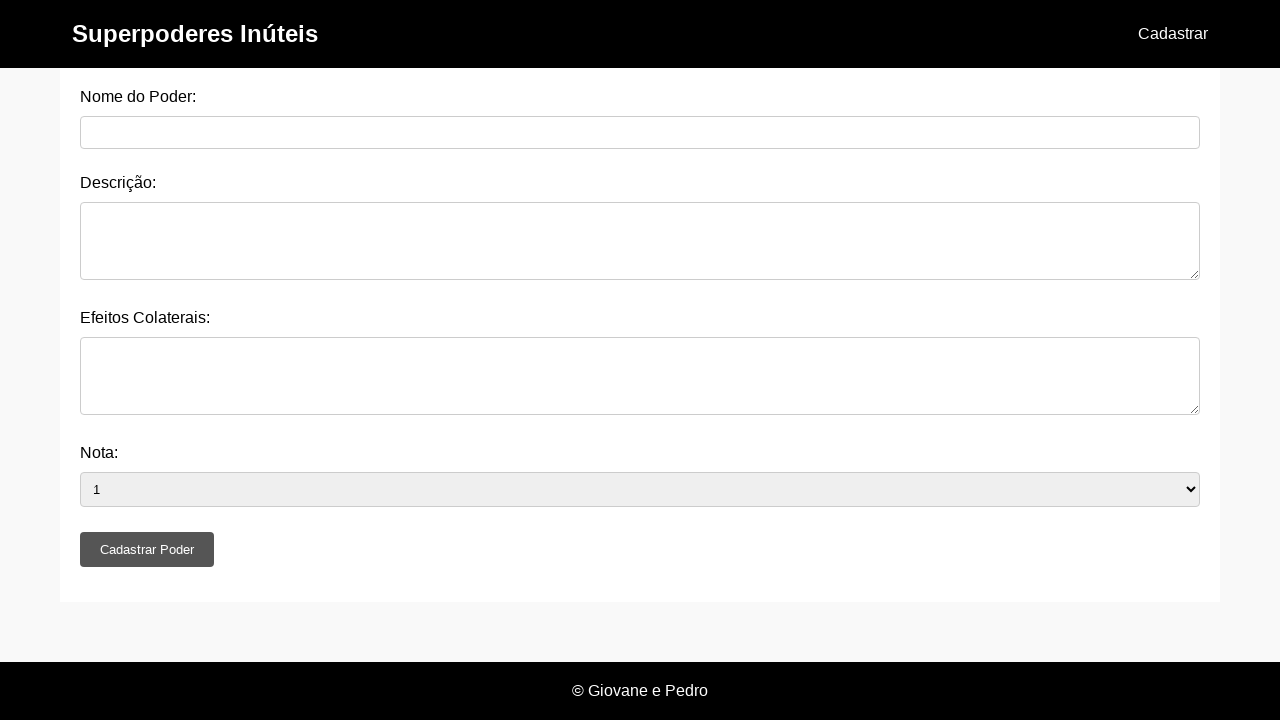

Waited for power creation to complete
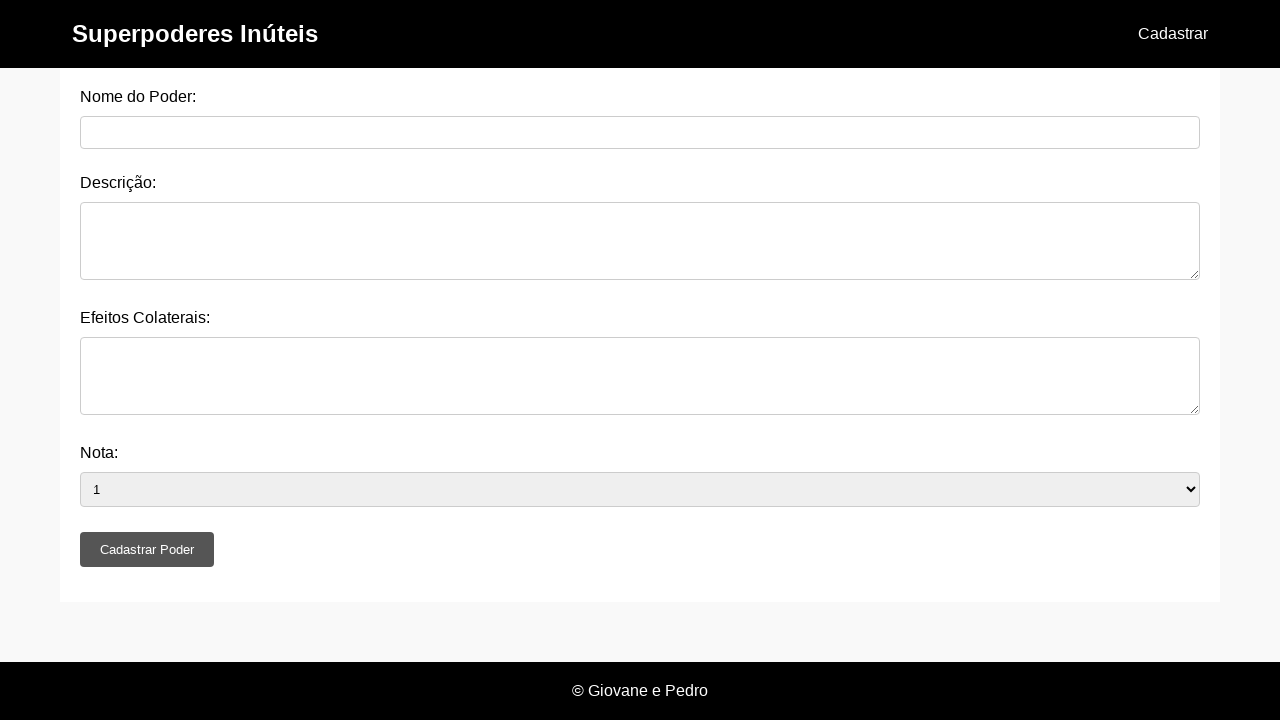

Navigated to home page
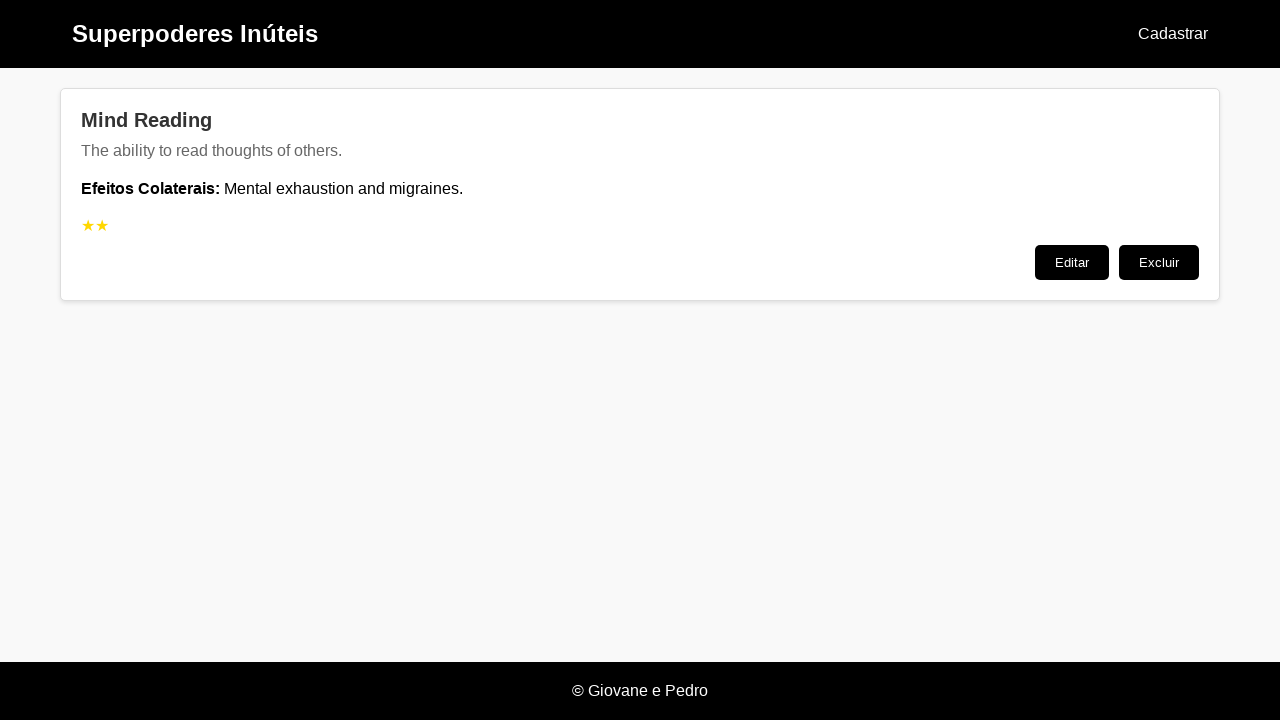

Powers list loaded on home page
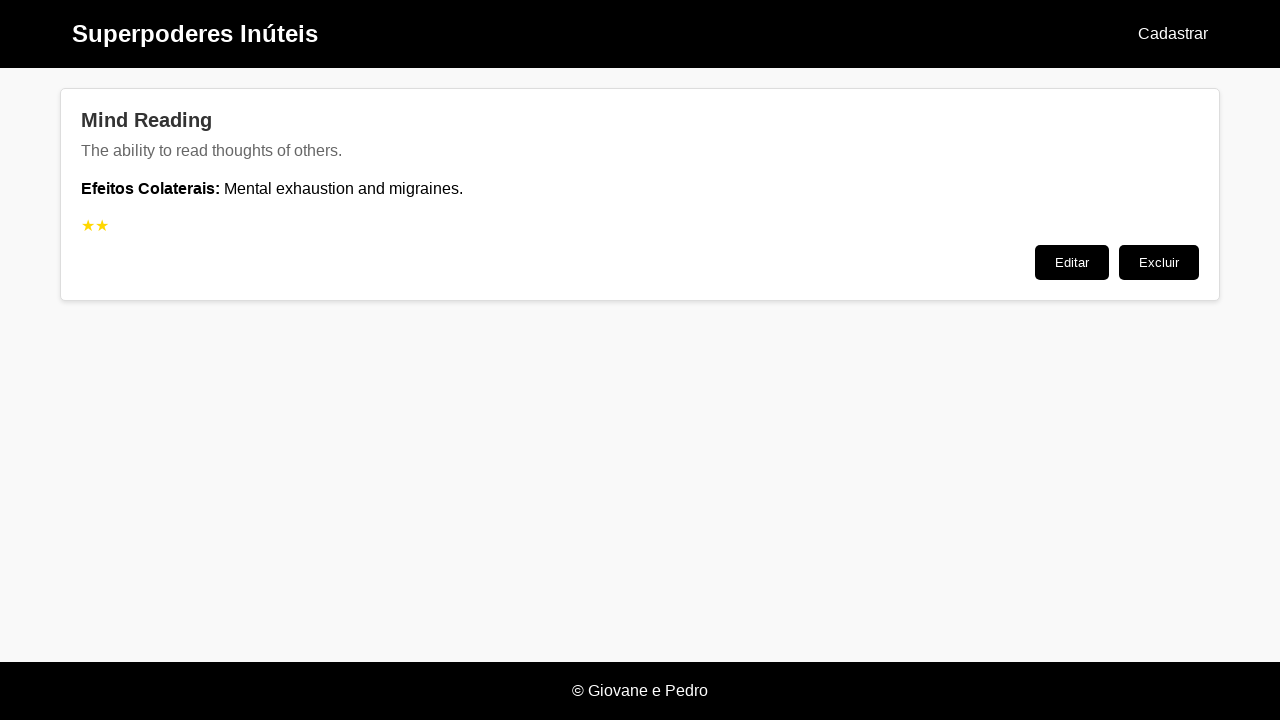

Located the 'Mind Reading' power card
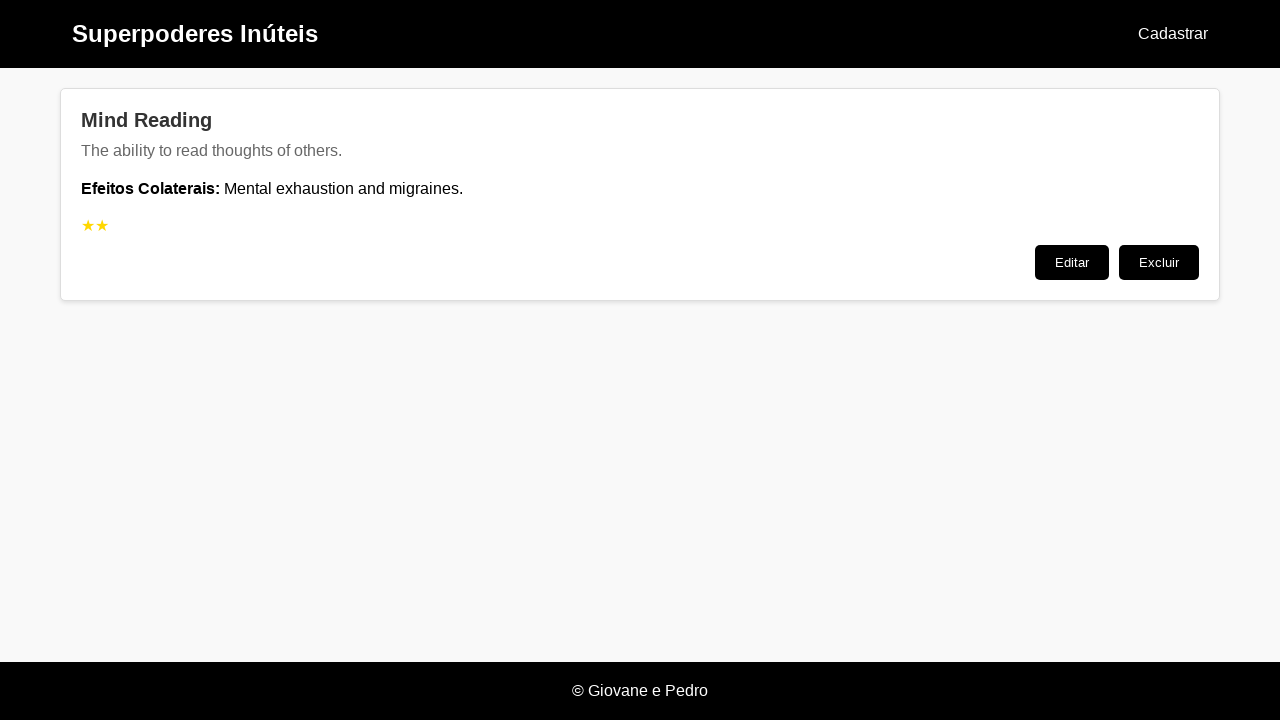

Clicked 'Editar' button on the power card to start first edit at (1072, 262) on .post:has(.post-title:text('Mind Reading')) >> text=Editar
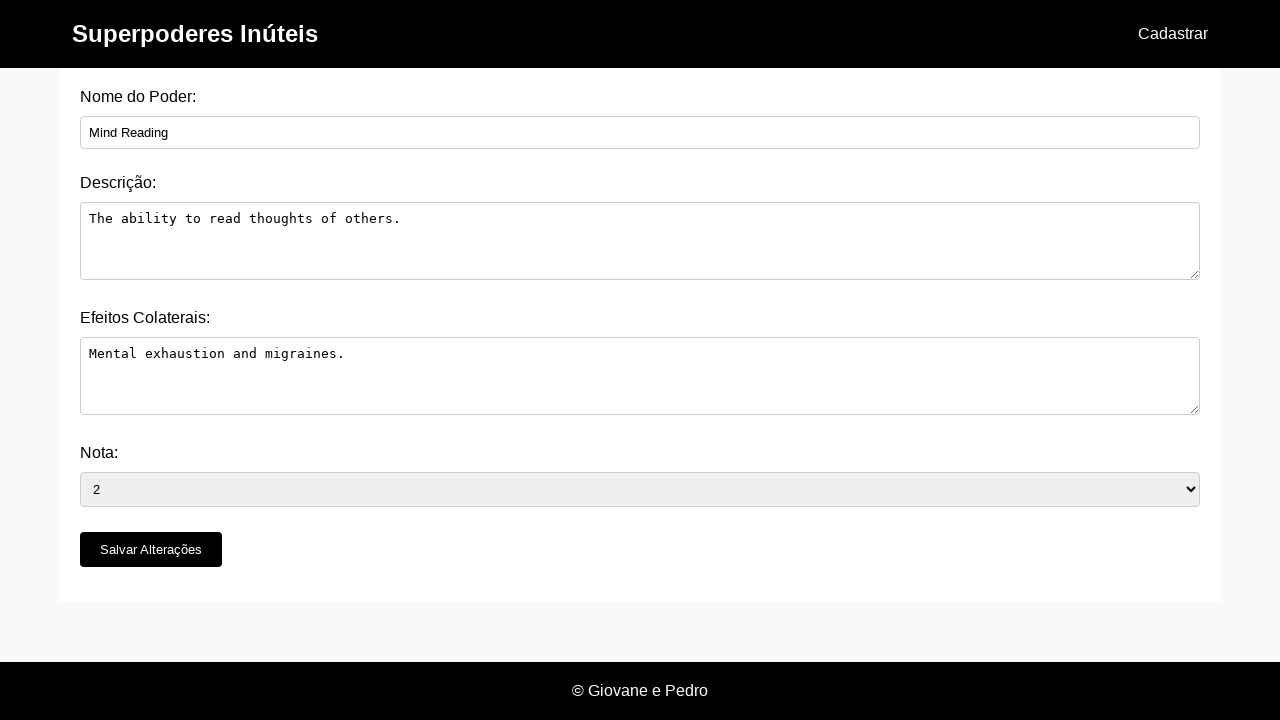

Edit form loaded, rating field is visible
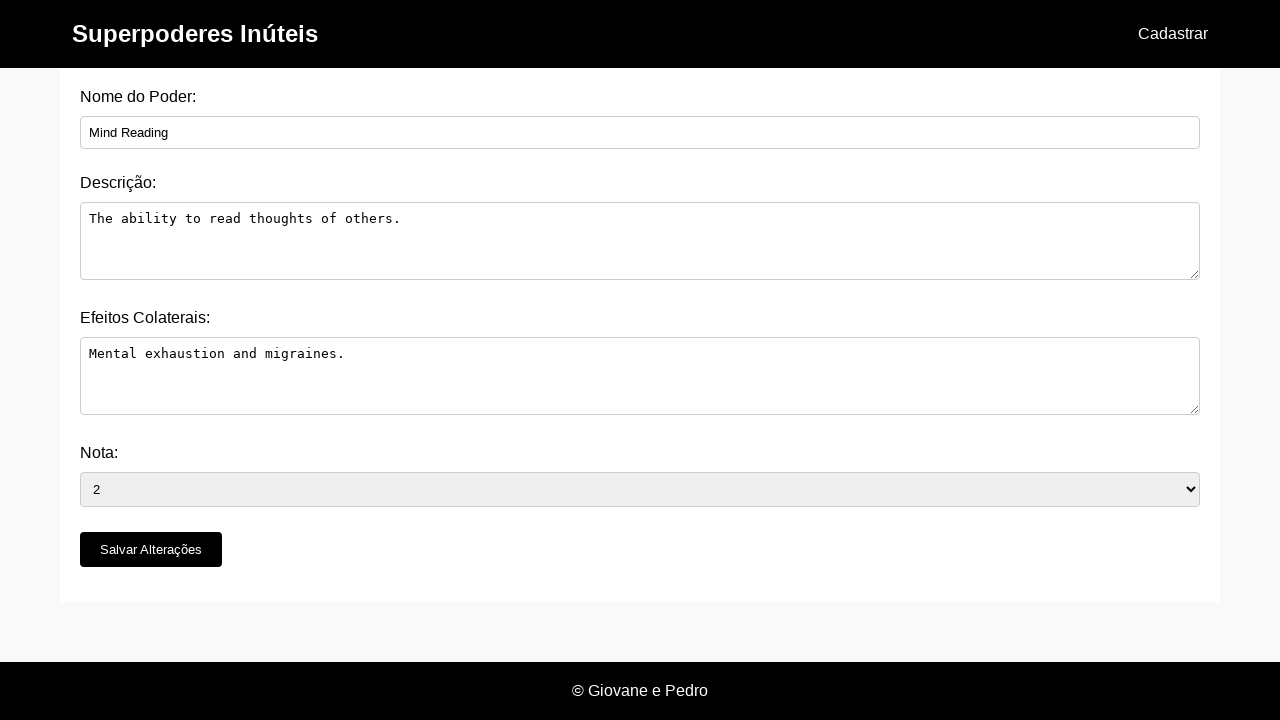

Changed rating from 2 to 4 in first edit on #nota
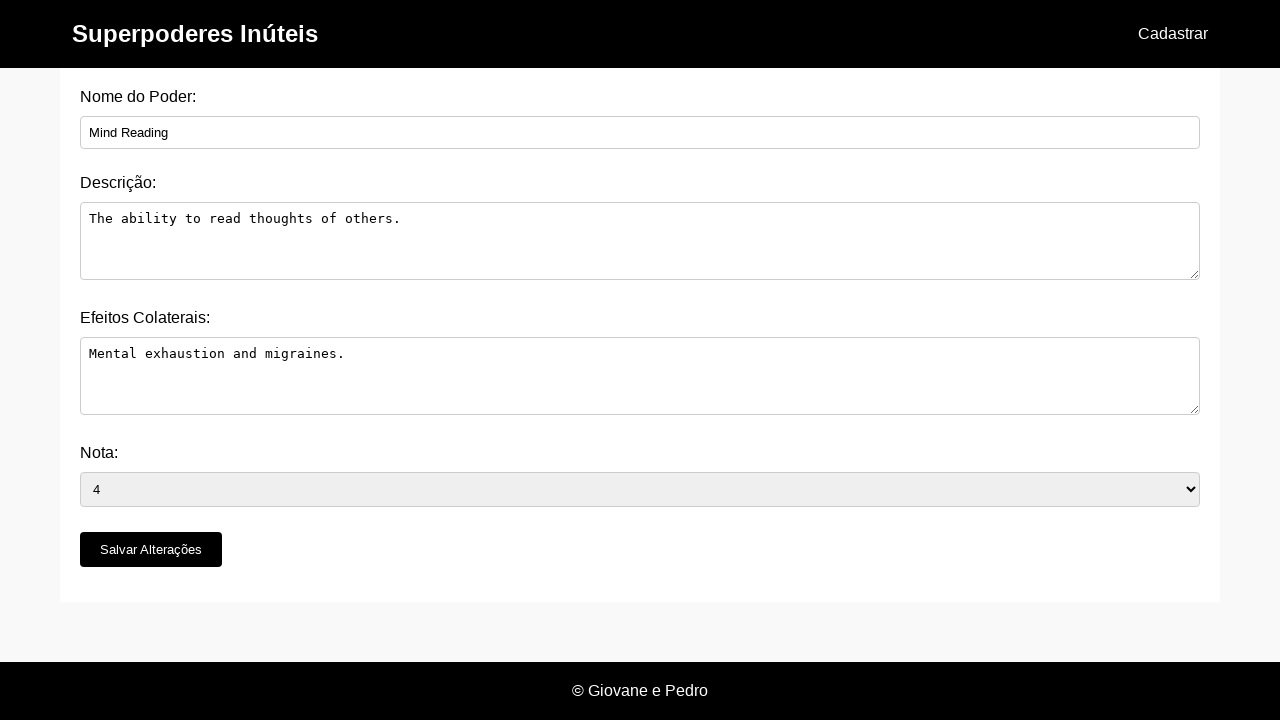

Clicked 'Salvar Alterações' button to save first edit at (151, 550) on button[type='submit']:has-text('Salvar Alterações')
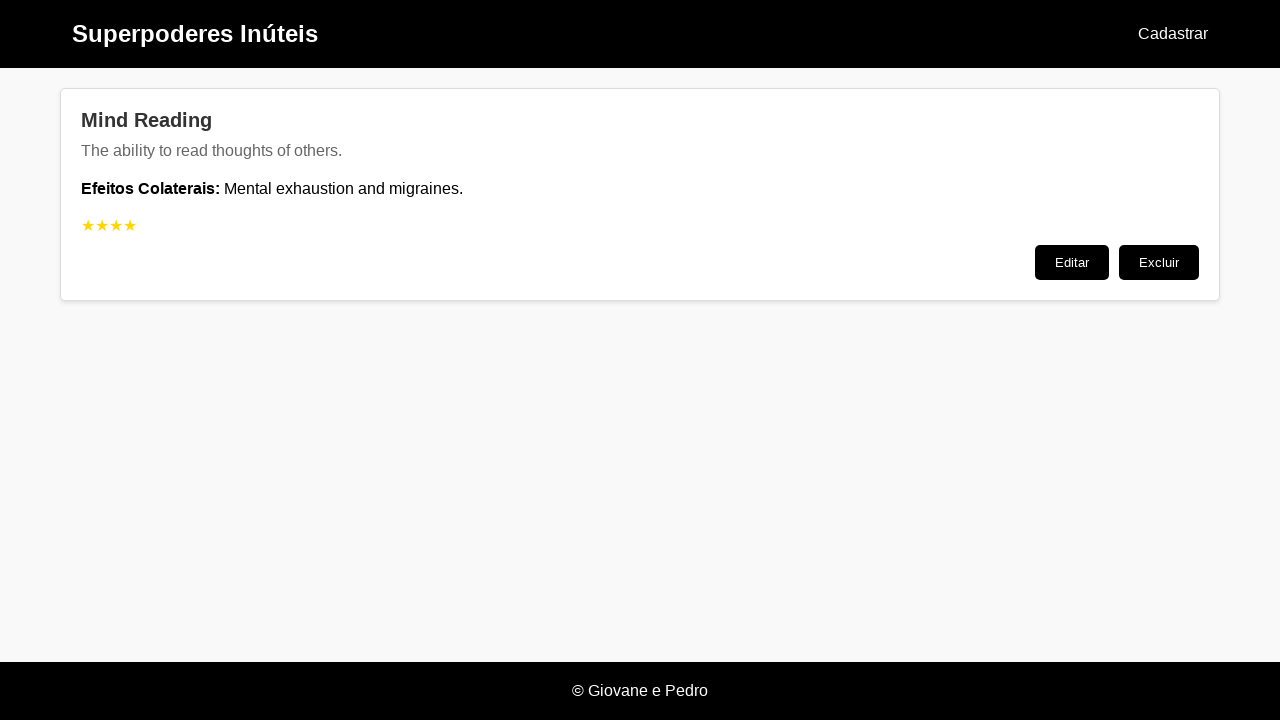

Waited for first edit to be saved
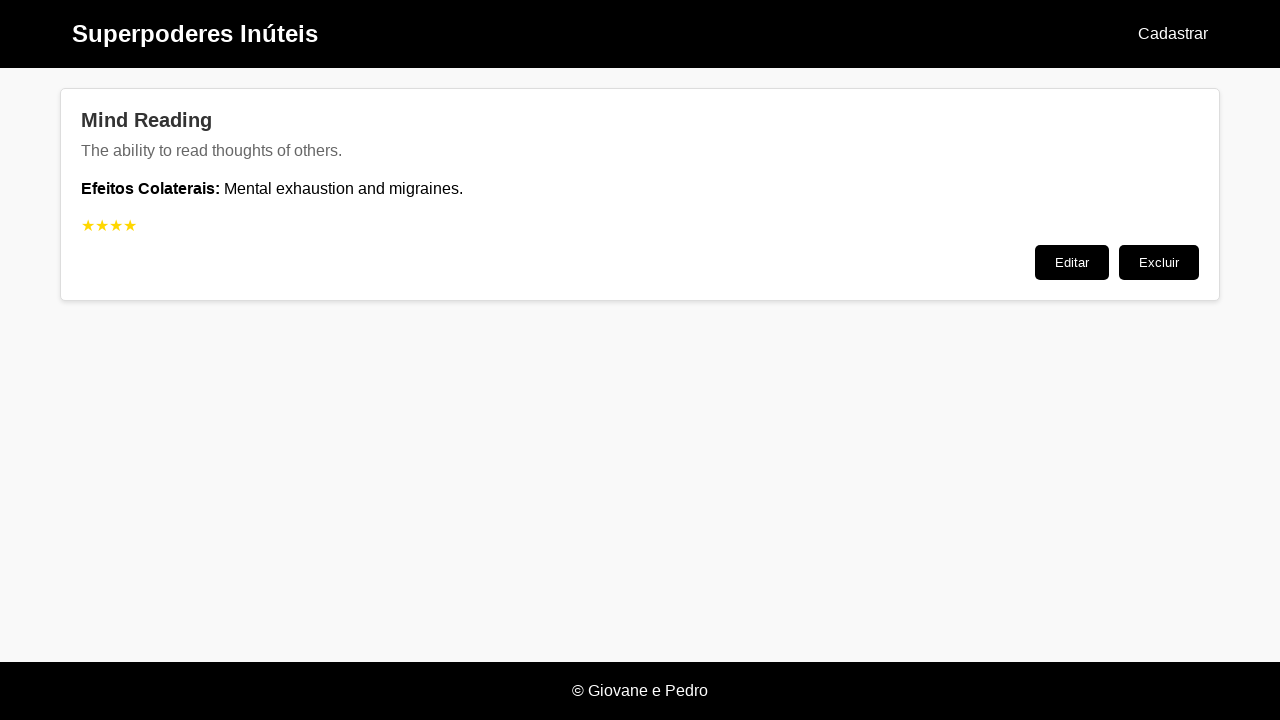

Navigated back to home page after first edit
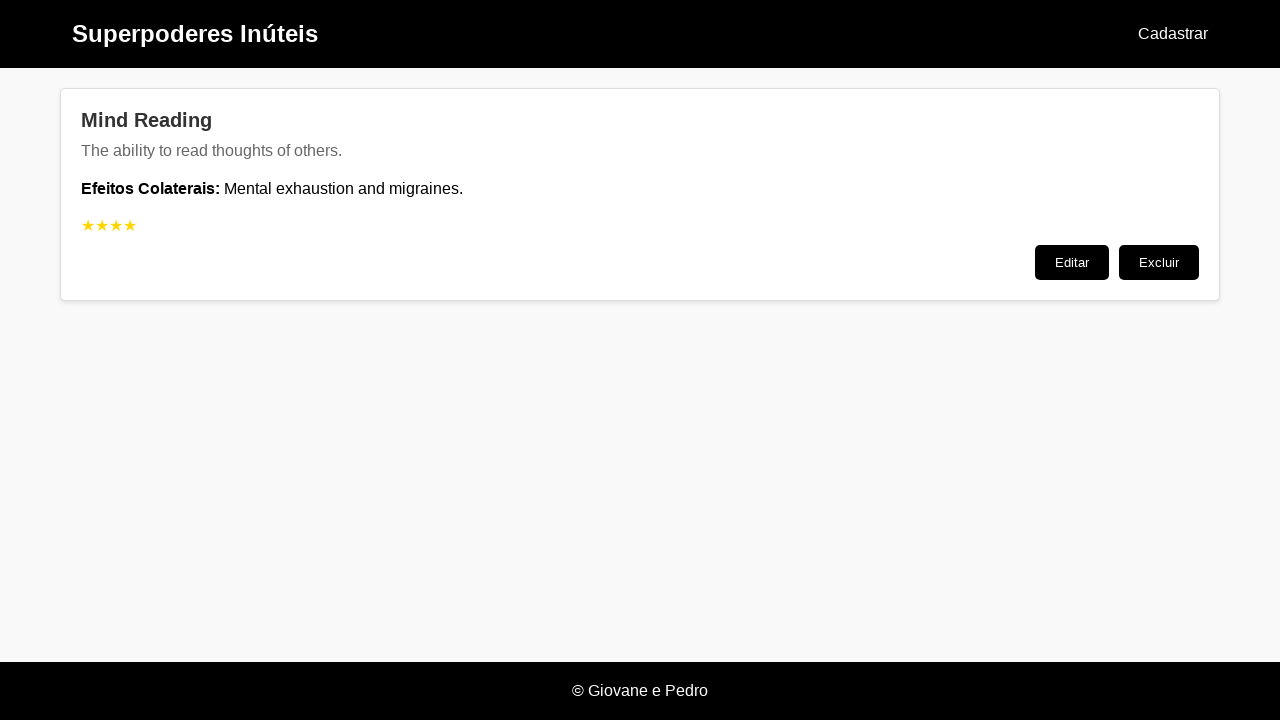

Powers list reloaded on home page
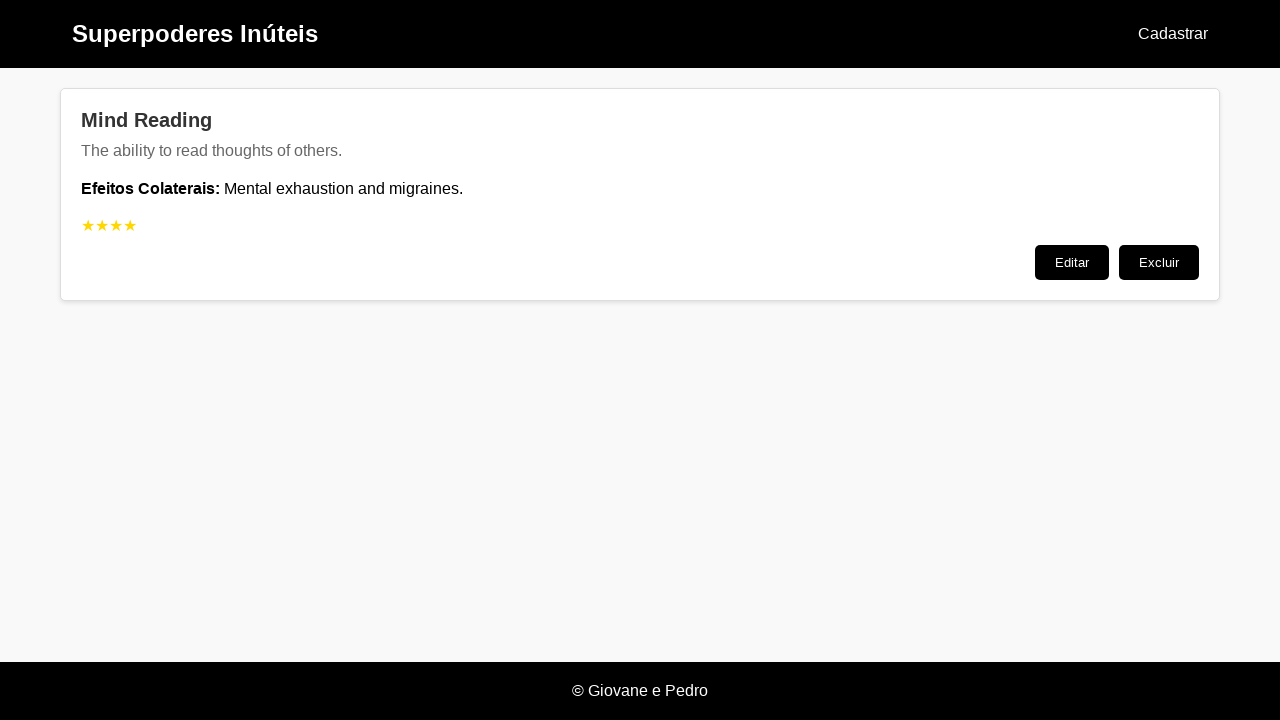

Located the 'Mind Reading' power card again
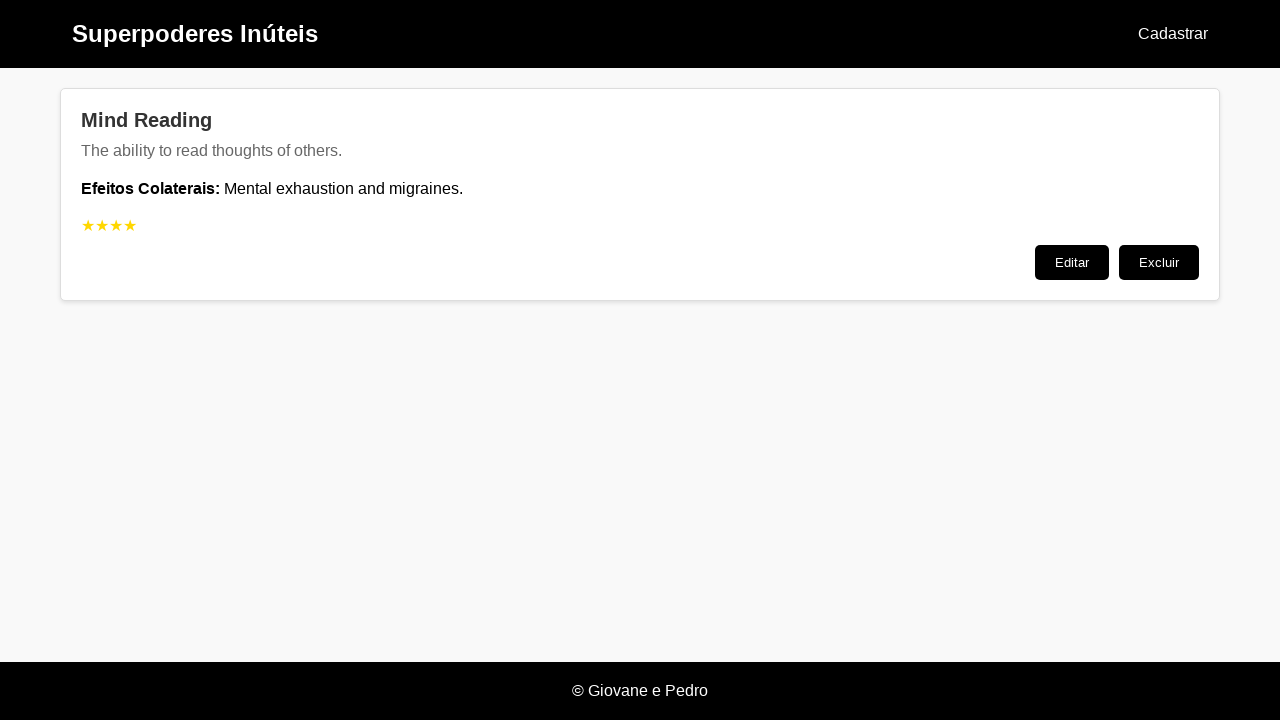

Clicked 'Editar' button on the power card to start second edit at (1072, 262) on .post:has(.post-title:text('Mind Reading')) >> text=Editar
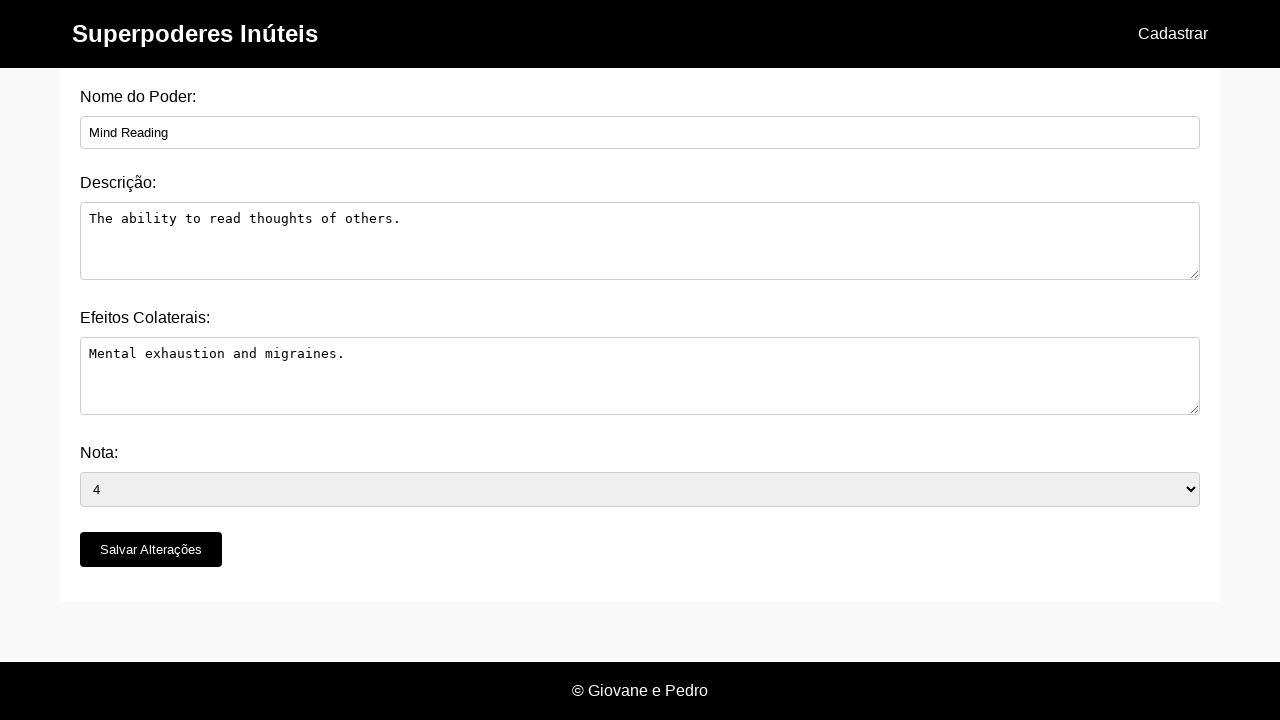

Edit form loaded for second edit, rating field is visible
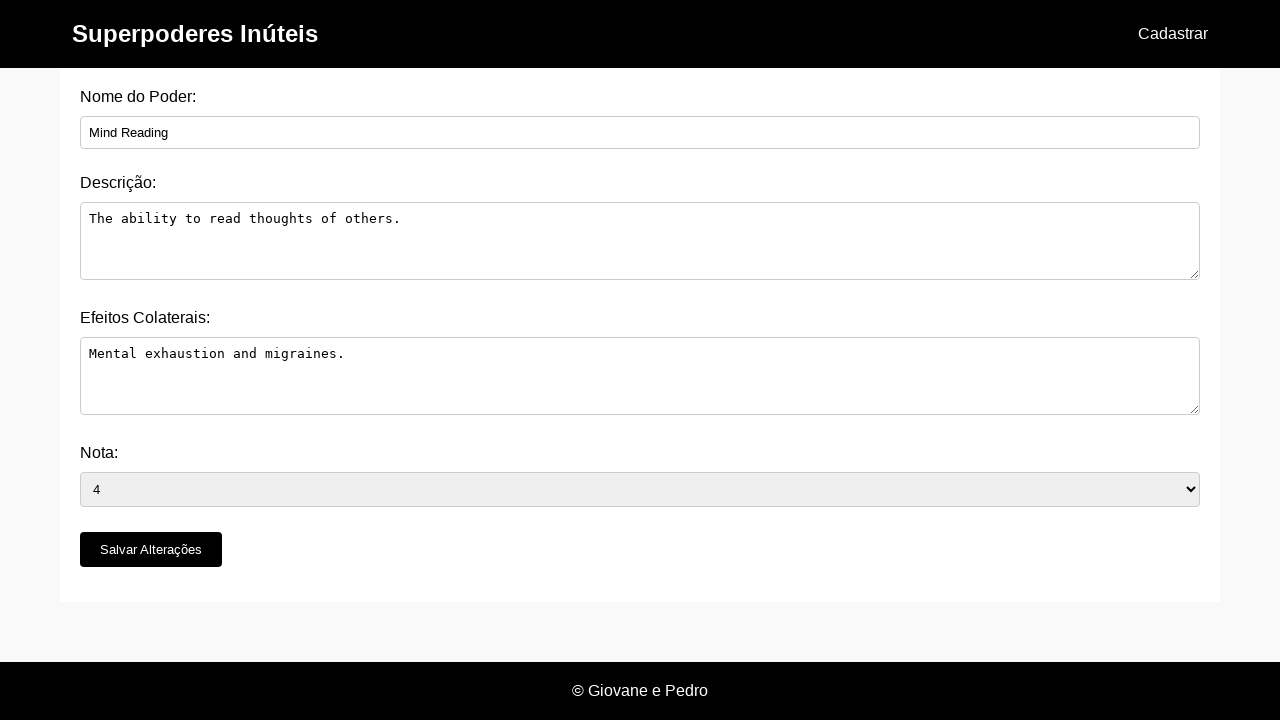

Changed rating from 4 to 5 in second edit on #nota
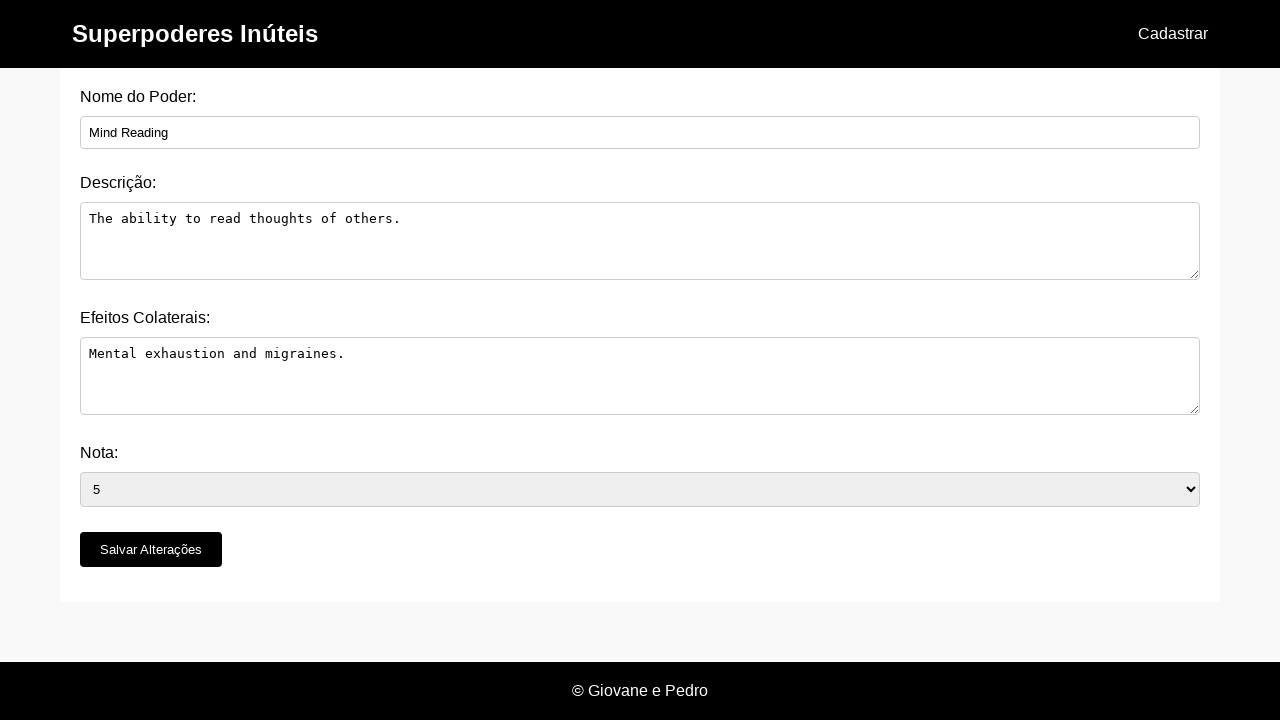

Clicked 'Salvar Alterações' button to save second edit at (151, 550) on button[type='submit']:has-text('Salvar Alterações')
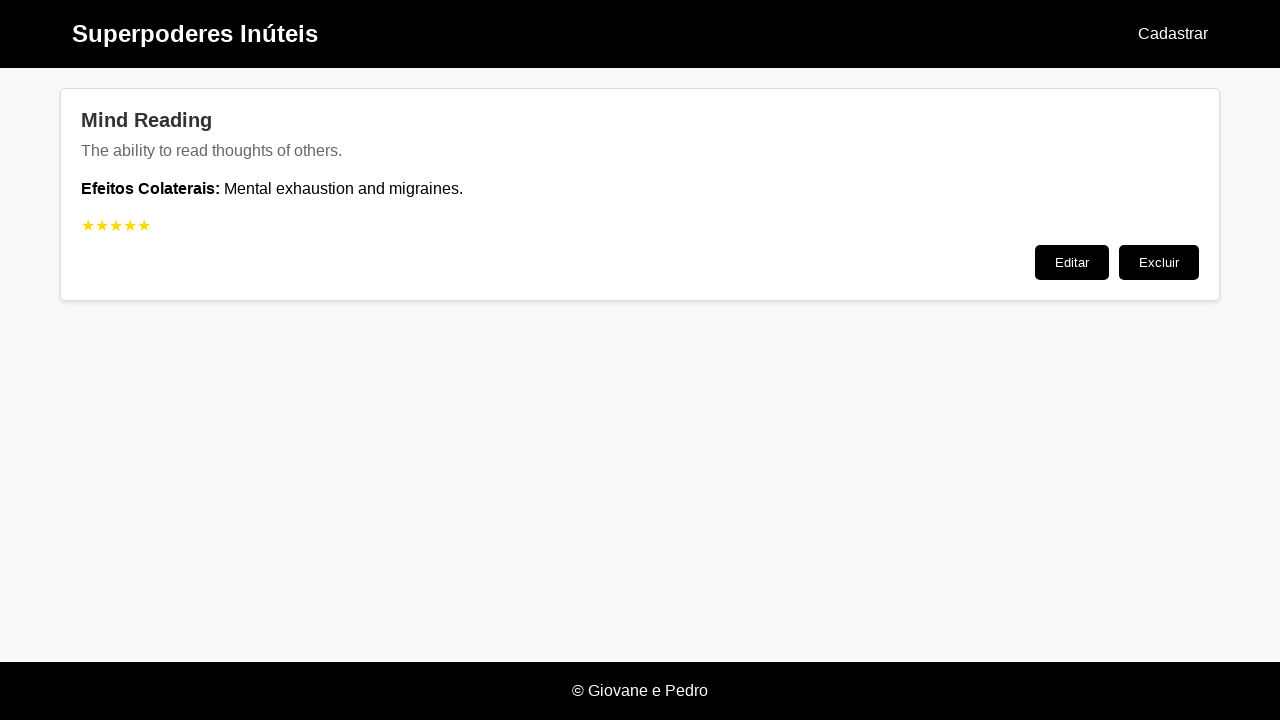

Waited for second edit to be saved
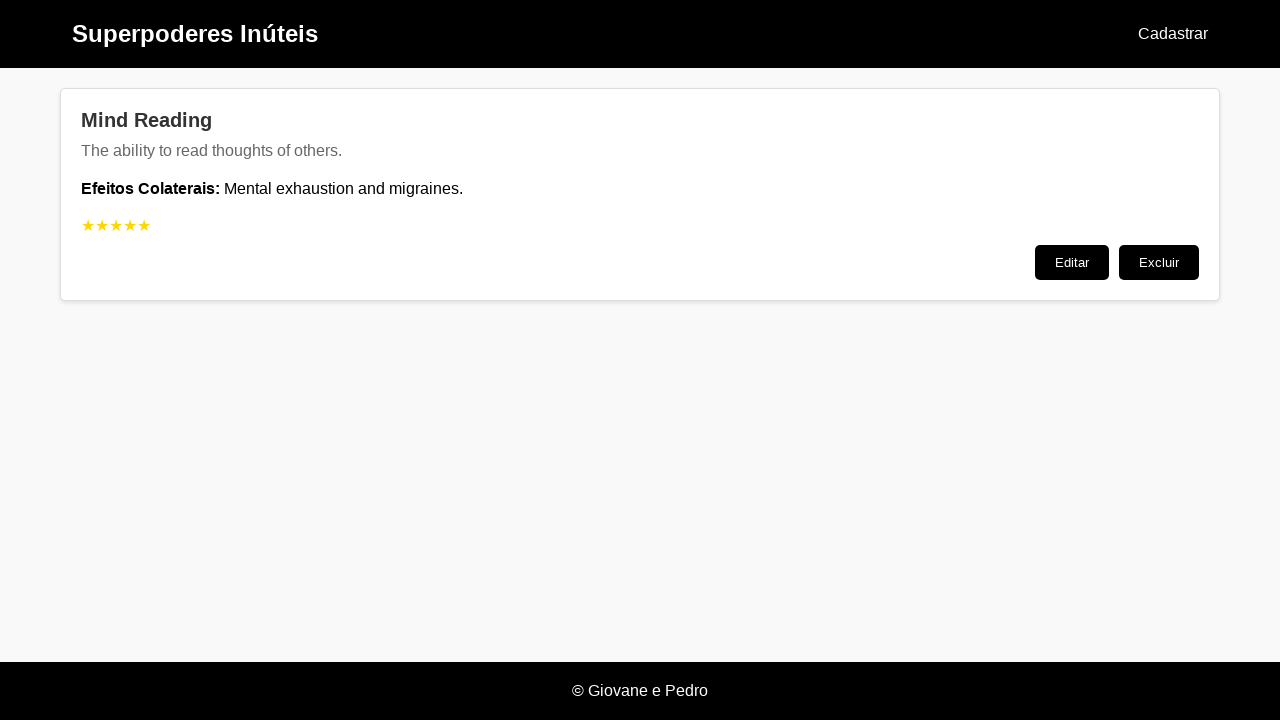

Navigated back to home page to verify final rating
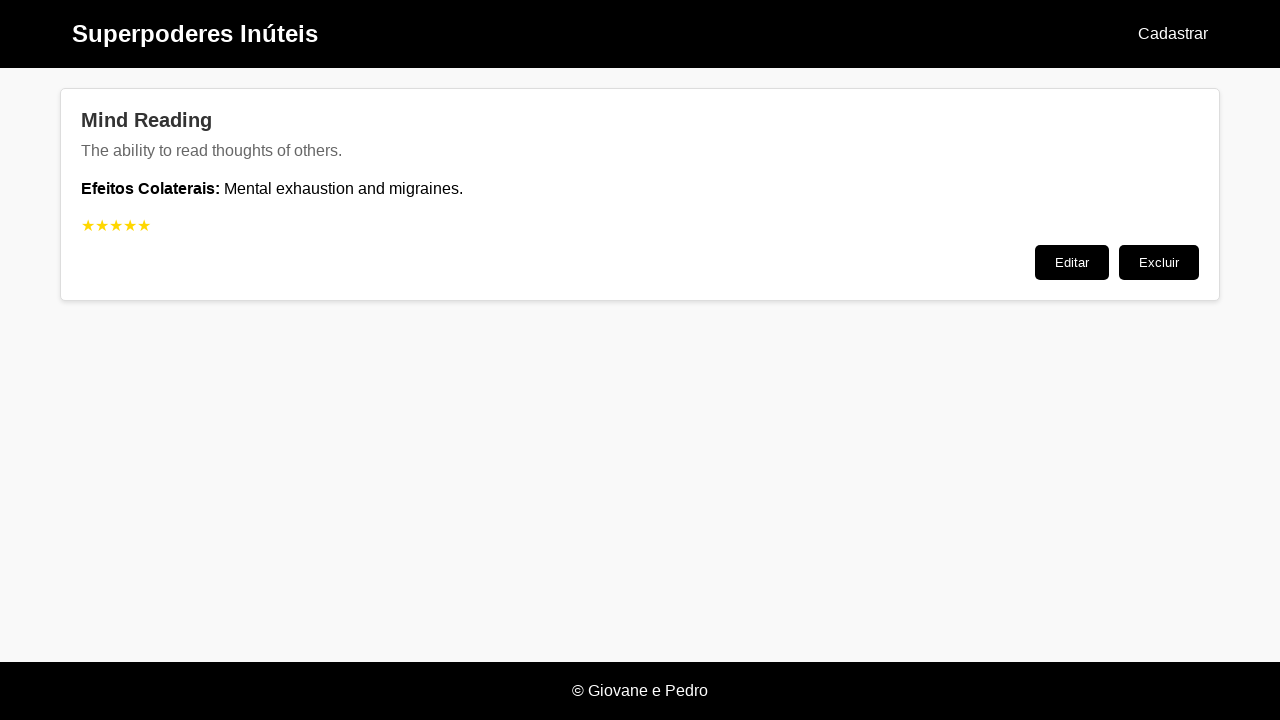

Powers list loaded on home page
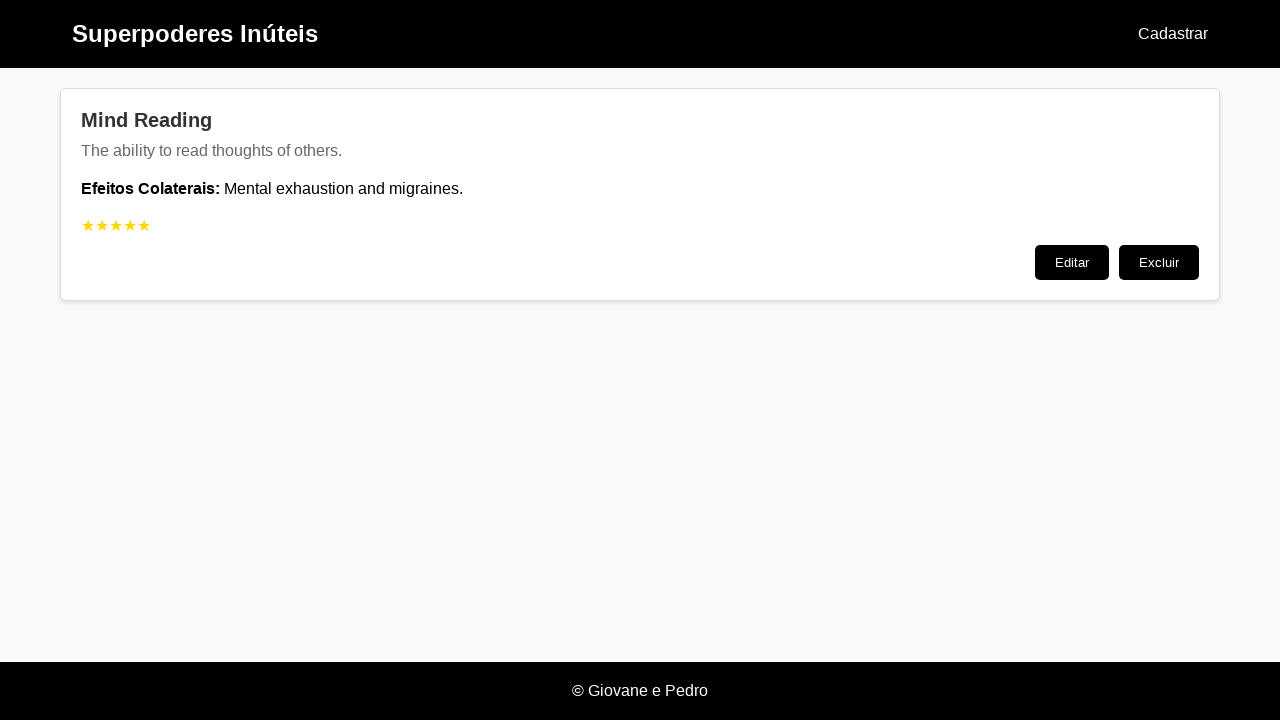

Verified that 'Mind Reading' power is visible with final rating saved
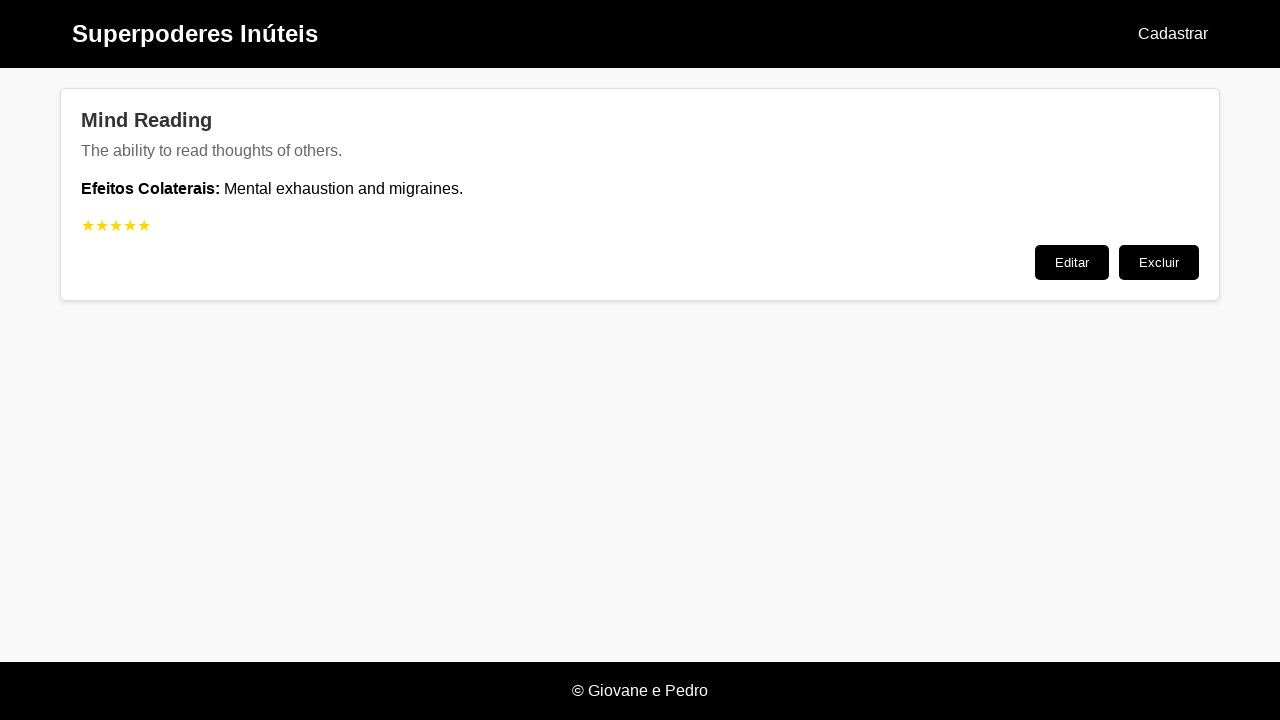

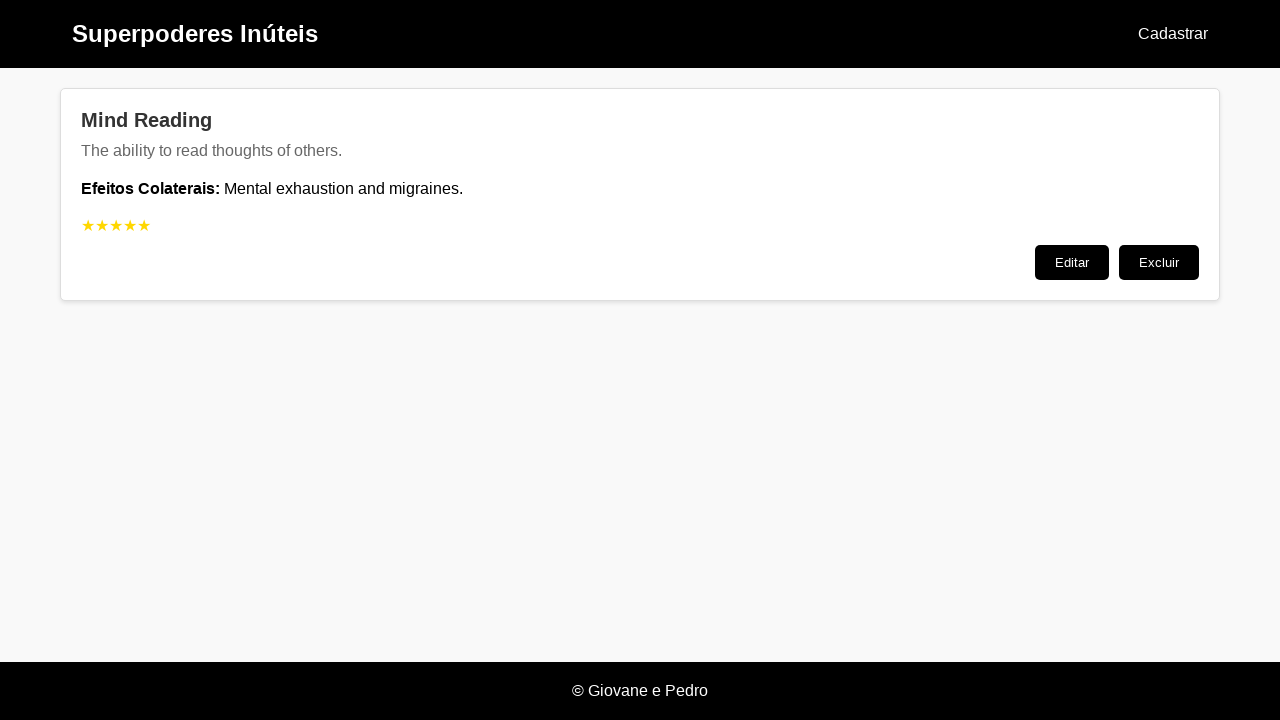